Tests Google Patents search functionality by entering a search query into the search box and pressing the down arrow key to interact with search suggestions.

Starting URL: https://patents.google.com/

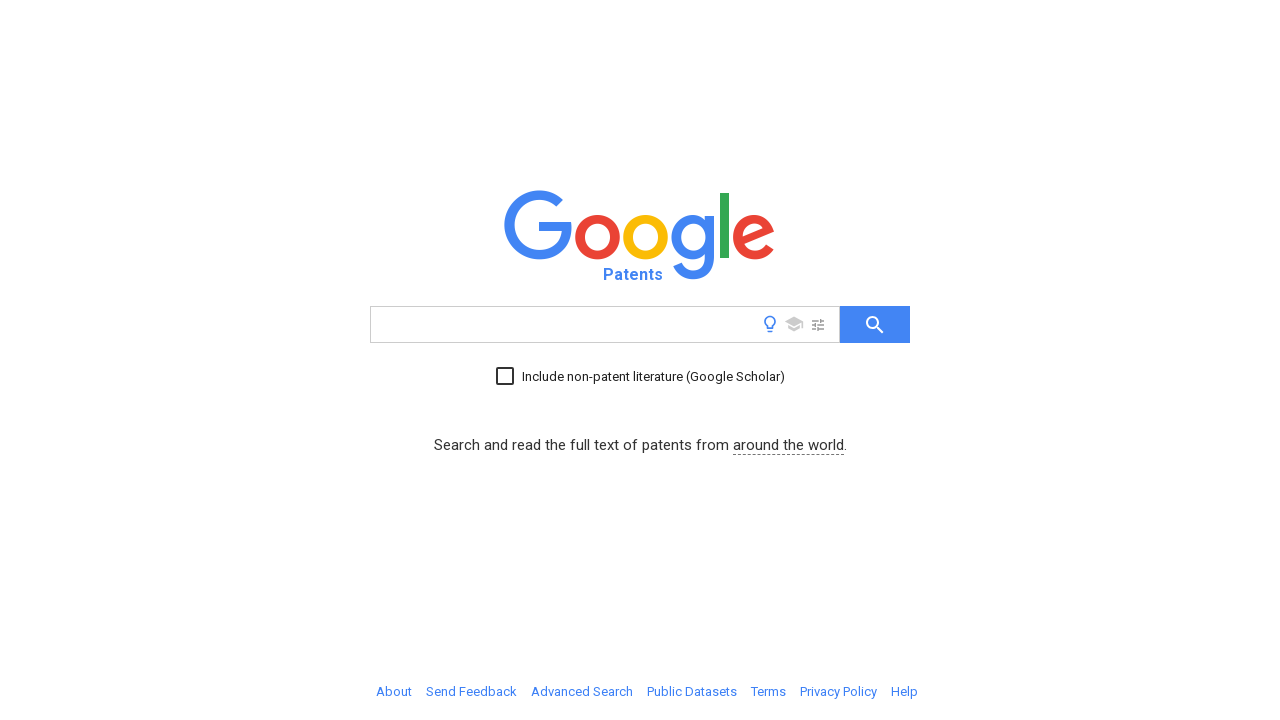

Filled search box with 'wireless+communication+device' on input[name='q']
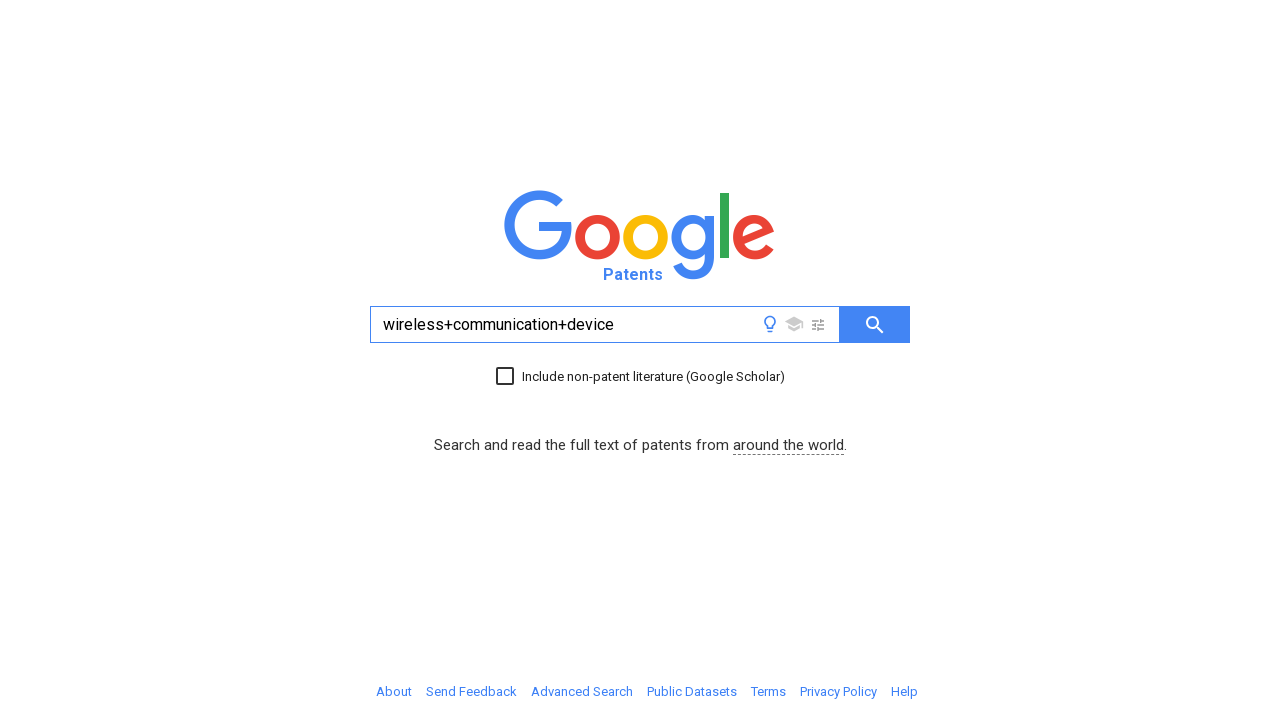

Pressed ArrowDown key to interact with search suggestions on input[name='q']
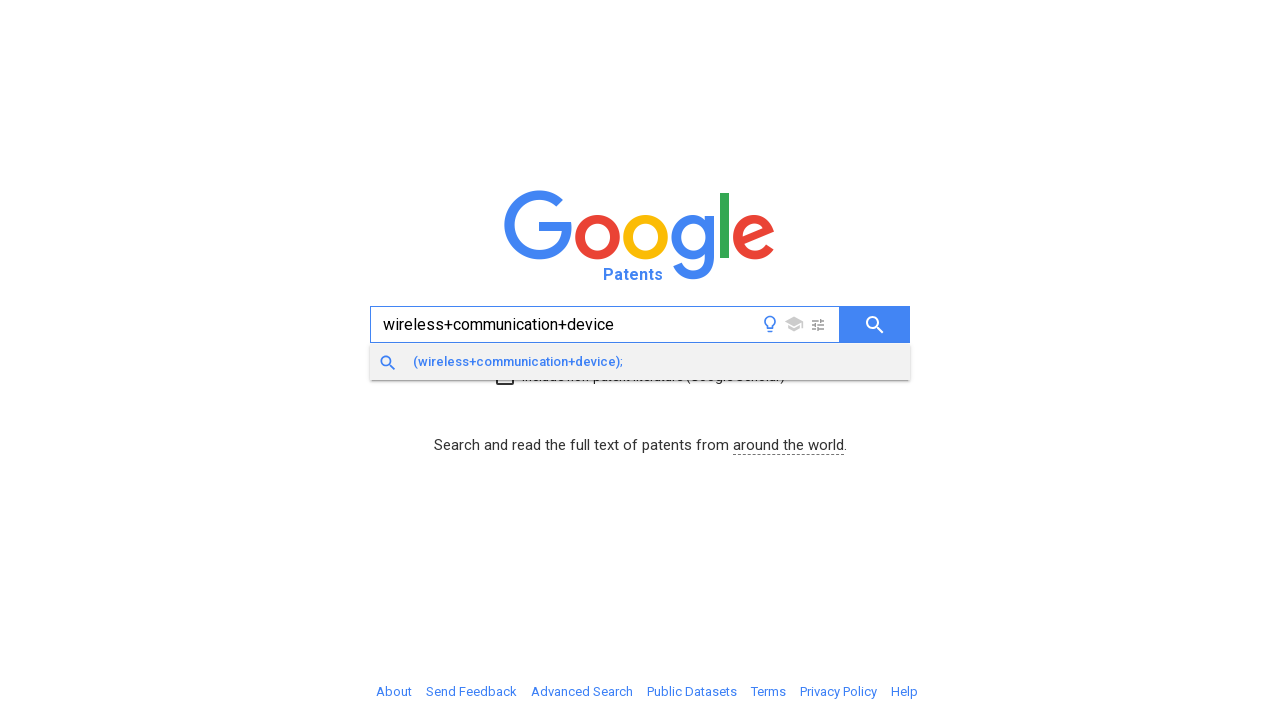

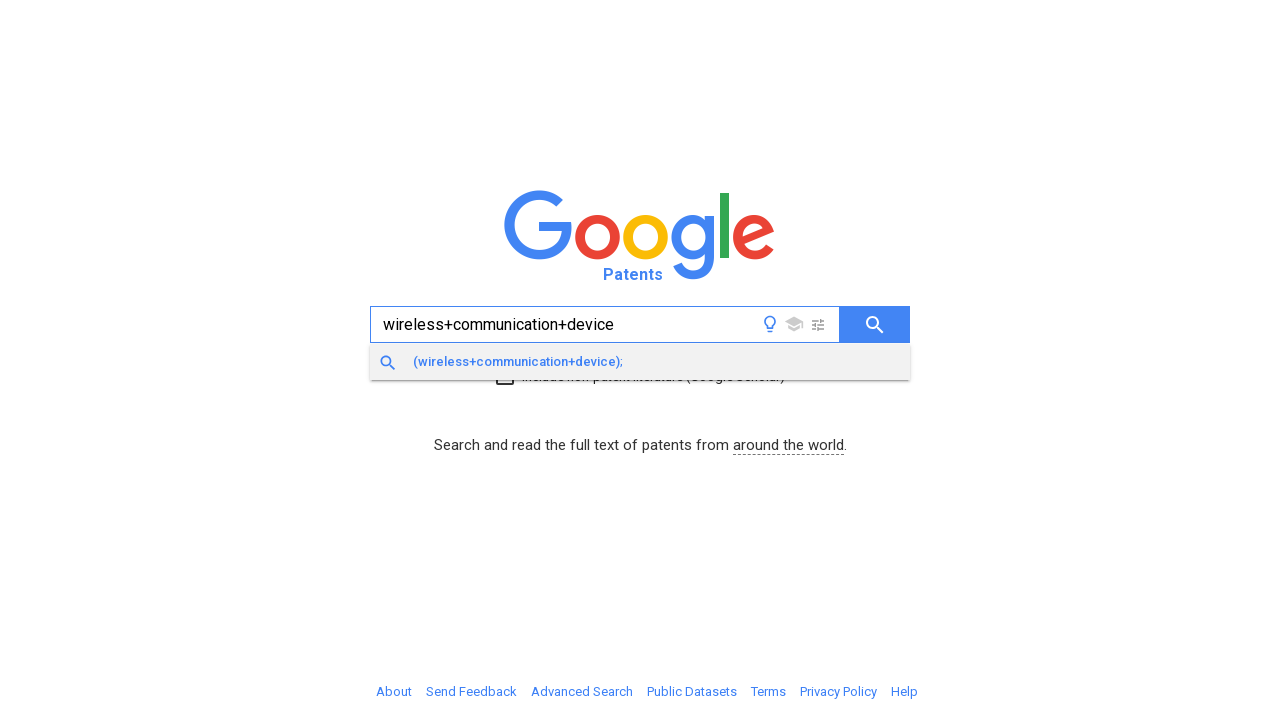